Tests product filtering functionality for Games category by selecting interest-free installments, free shipping, price range R$2000-R$8000, and 3-star rating filters

Starting URL: https://curso-web-scraping.pages.dev/#/desafio/4

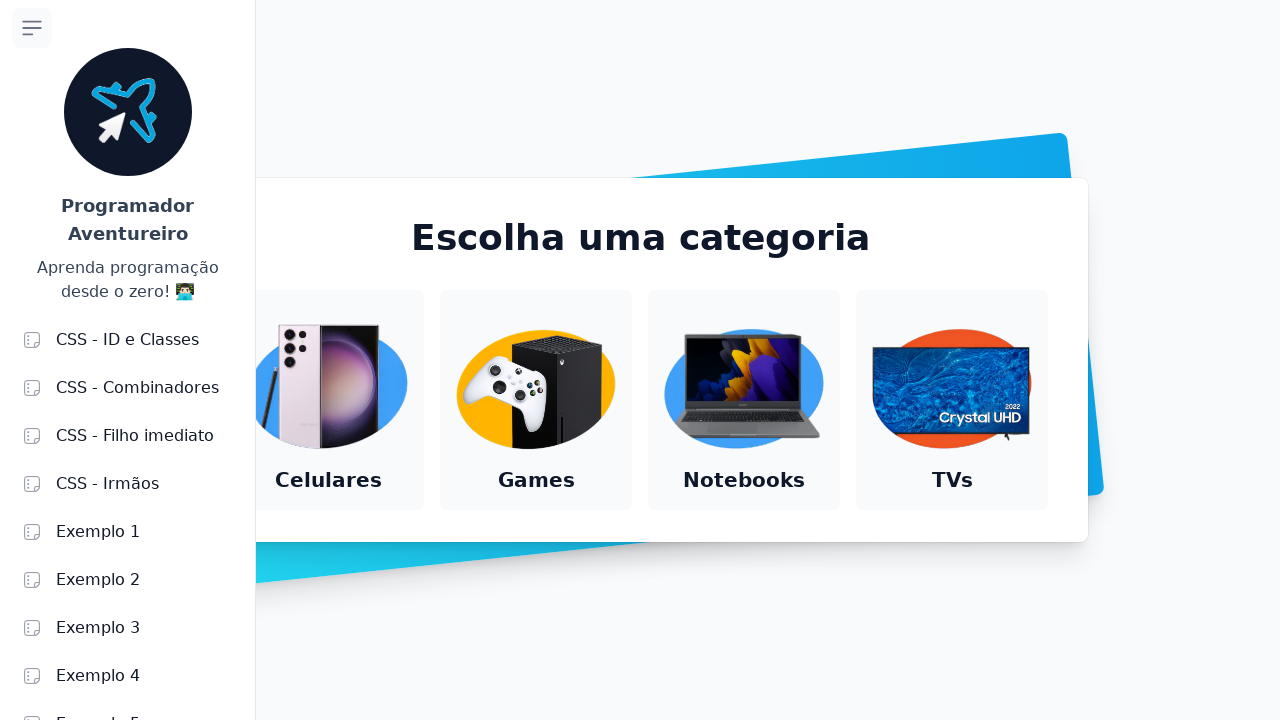

Clicked on Games category at (536, 480) on xpath=//h1[contains(text(), 'Games')]
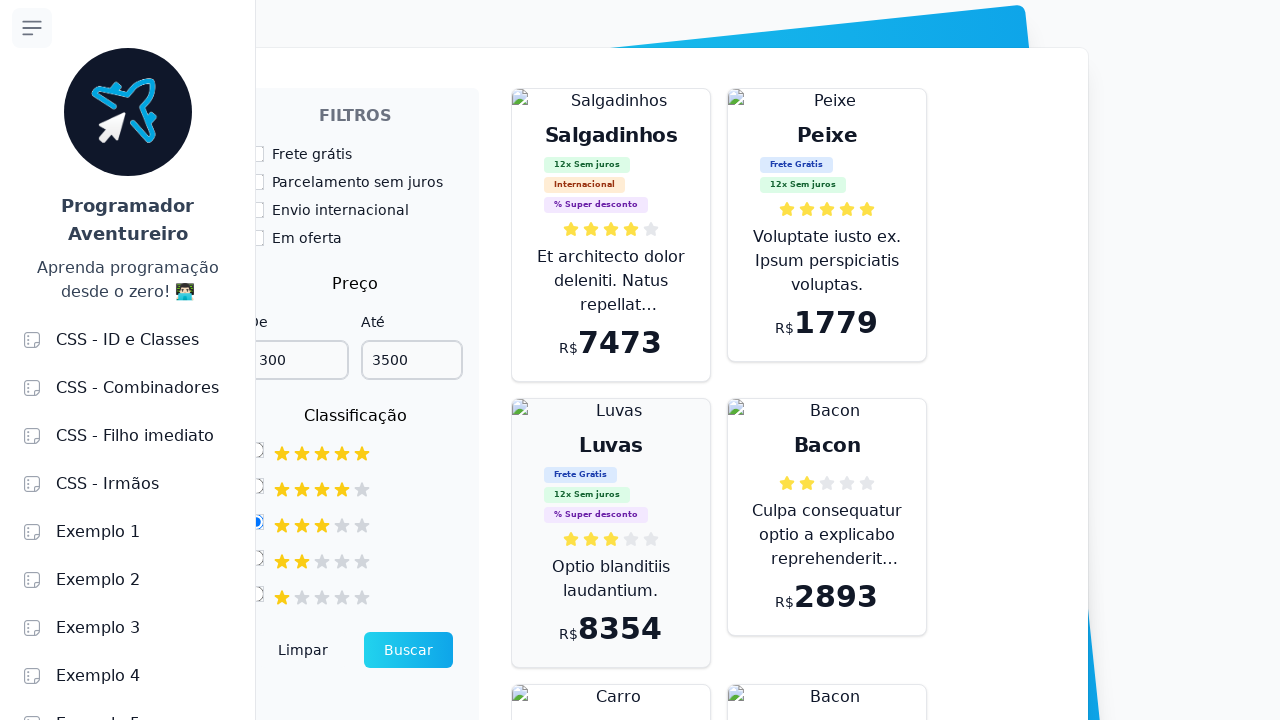

Waited for products to load in Games category
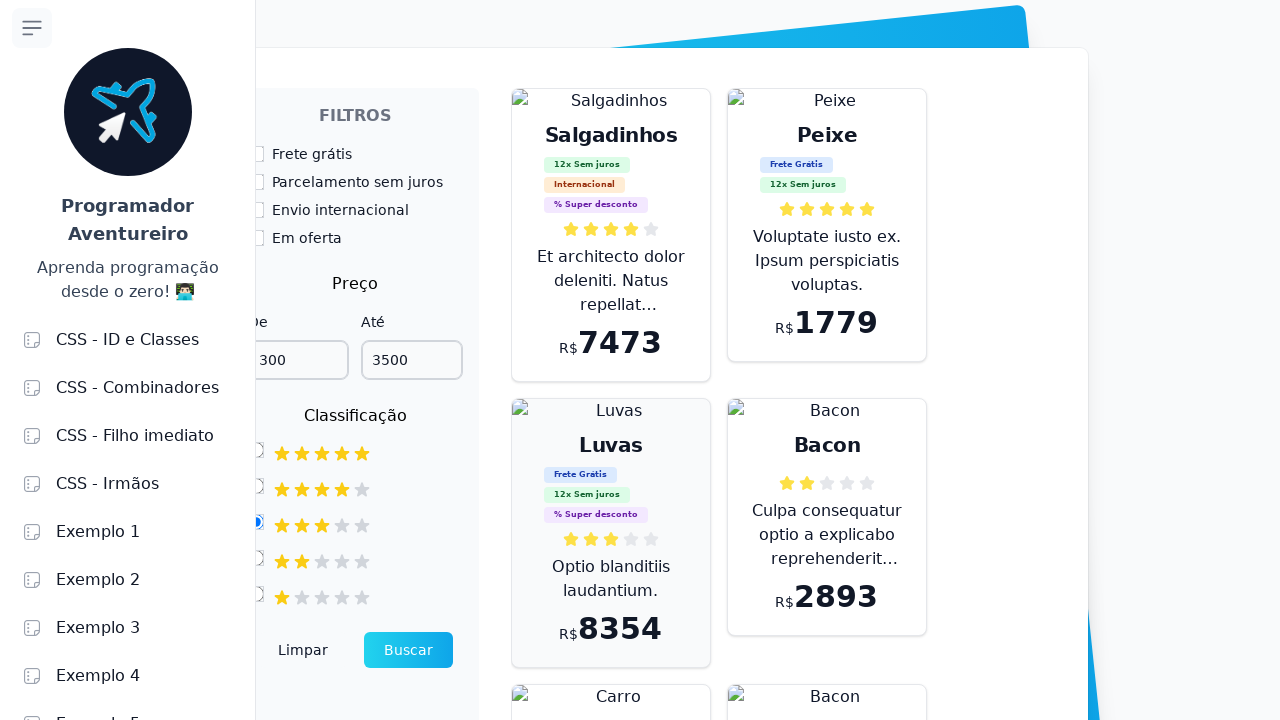

Filled minimum price filter with R$2000 on #price-from
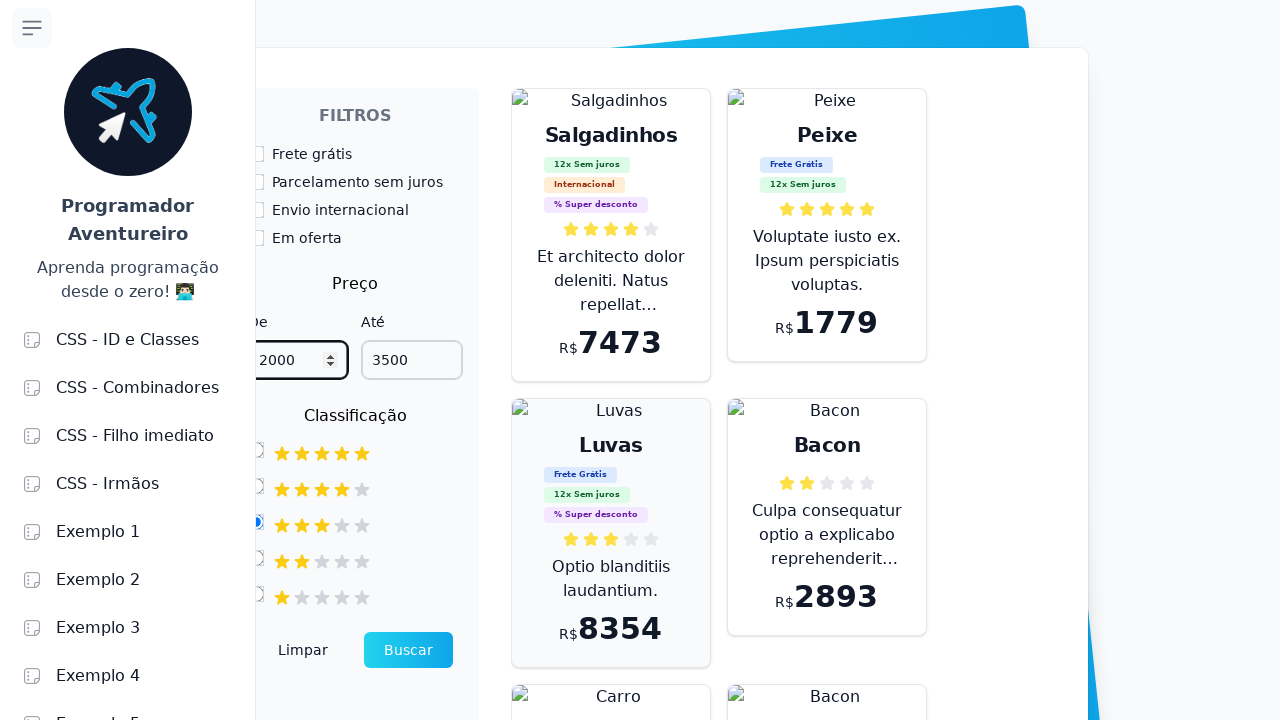

Filled maximum price filter with R$8000 on #price-to
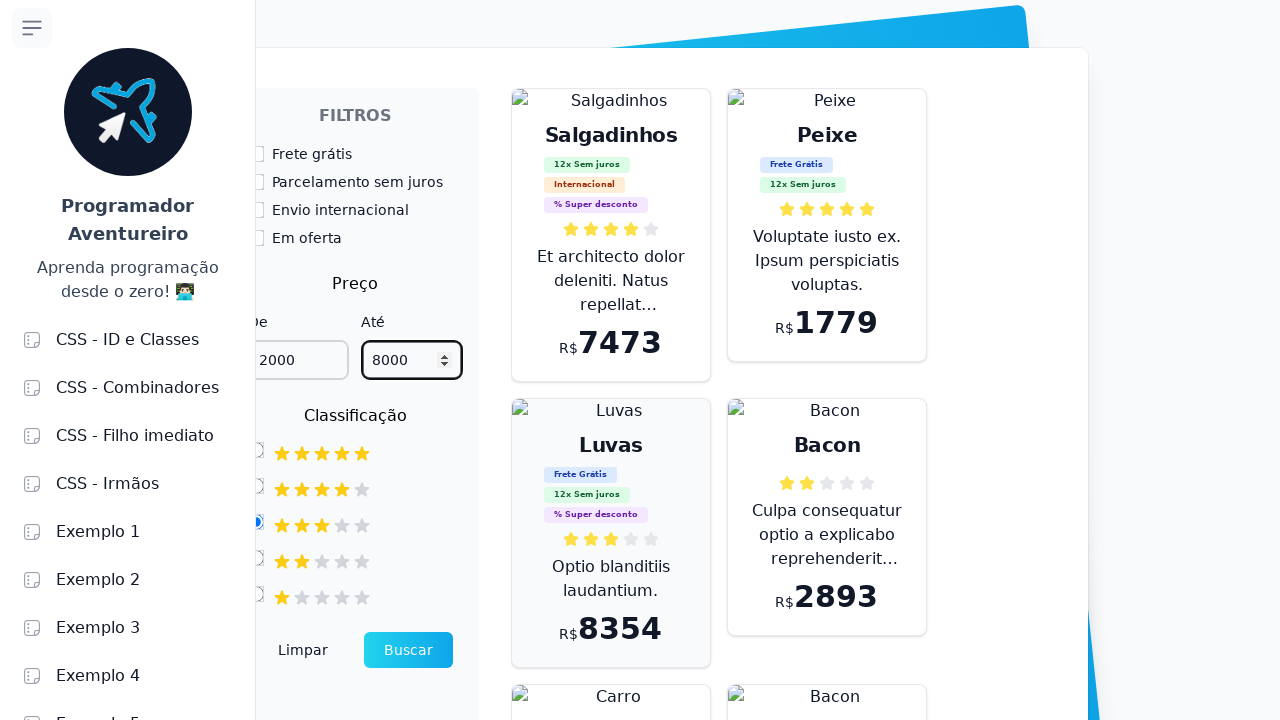

Checked free shipping filter at (256, 154) on #frete
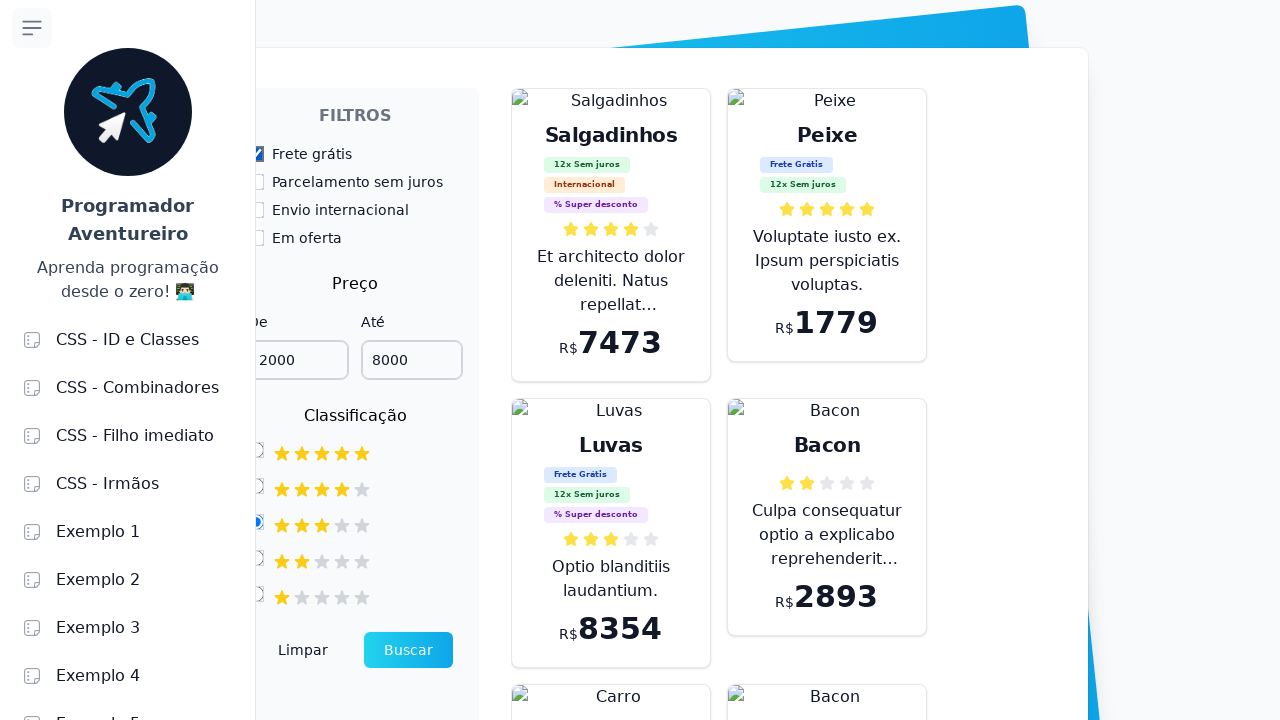

Checked interest-free installments filter at (256, 182) on #parcelamento
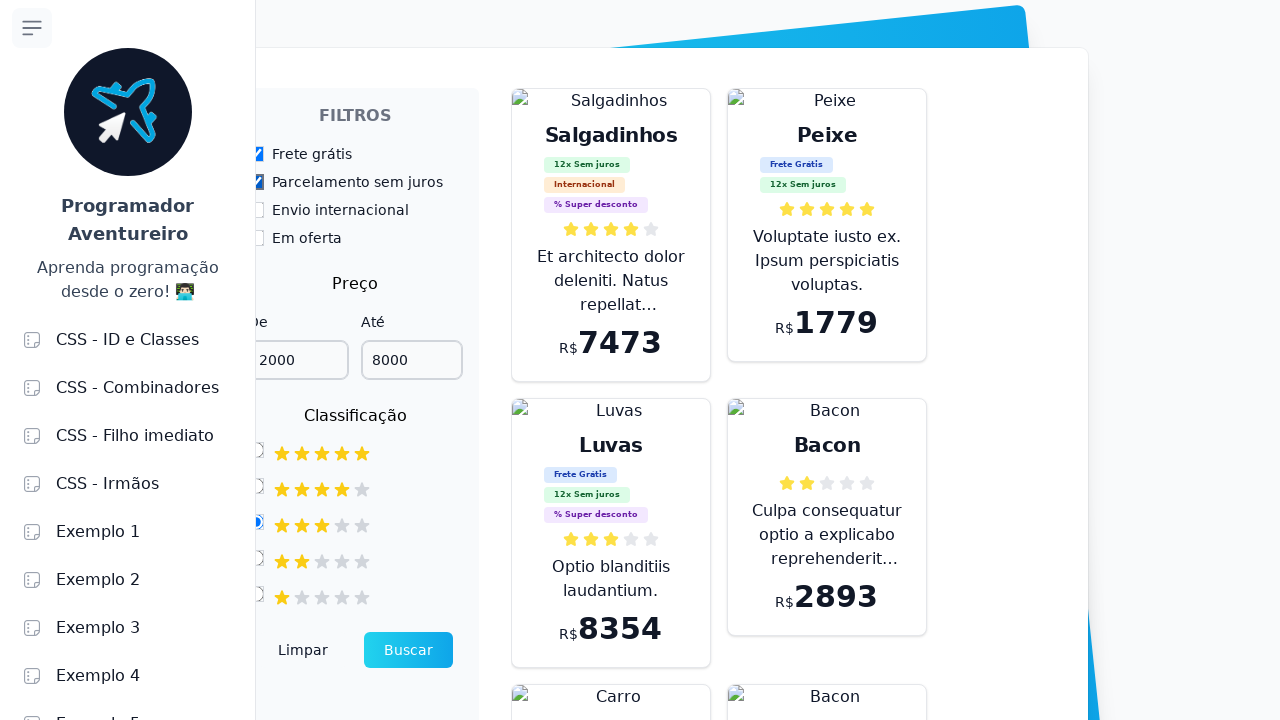

Selected 3-star rating filter at (256, 522) on #three-stars
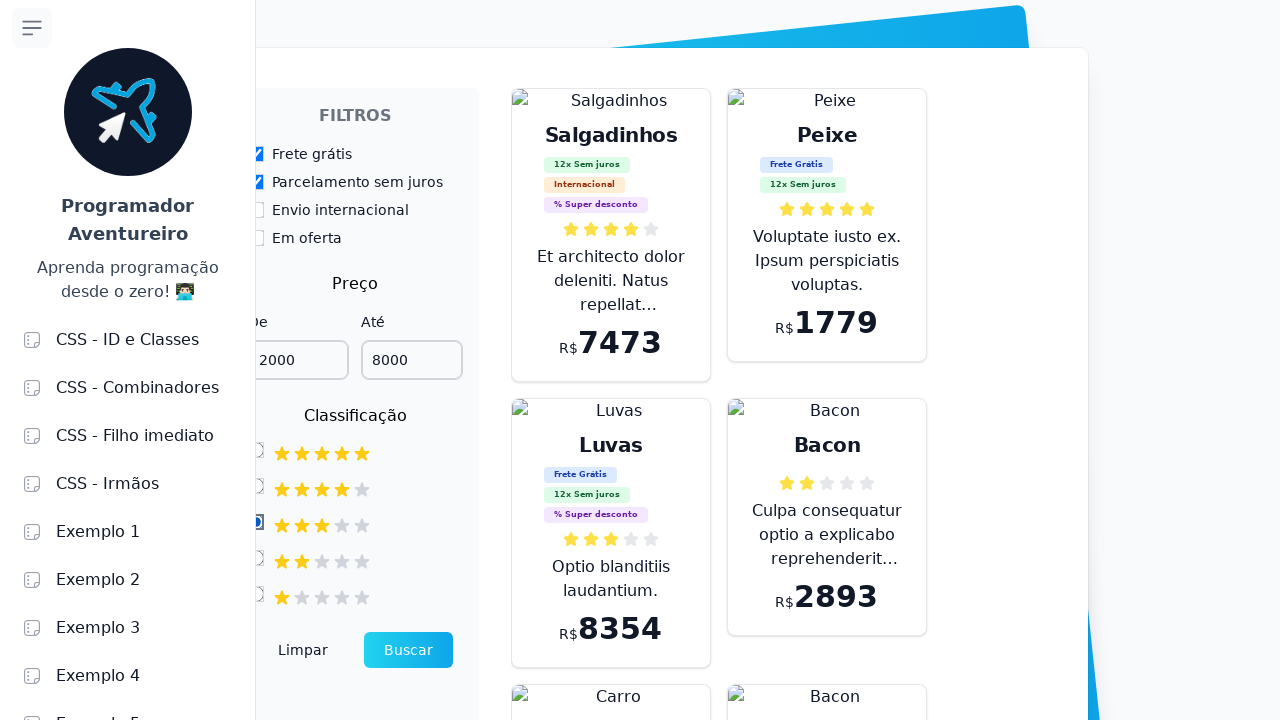

Submitted the filter form at (408, 650) on form#filtros button[type='submit']
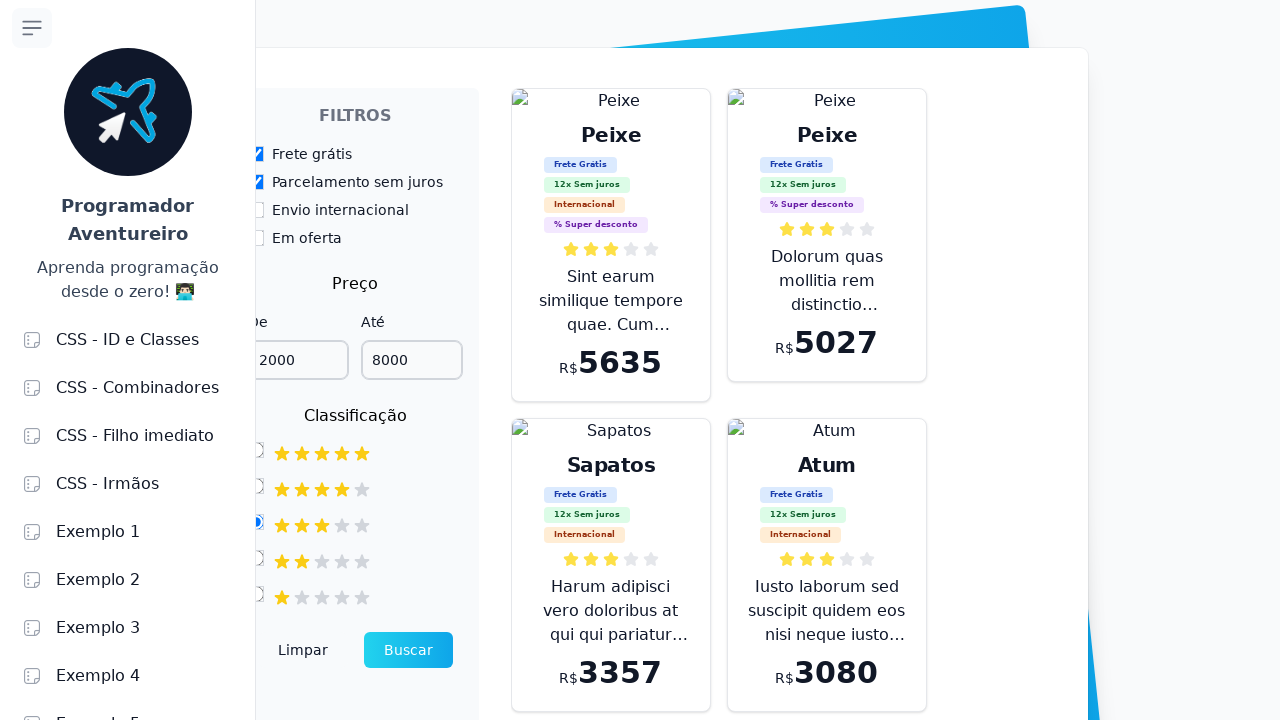

Waited for filtered results to load
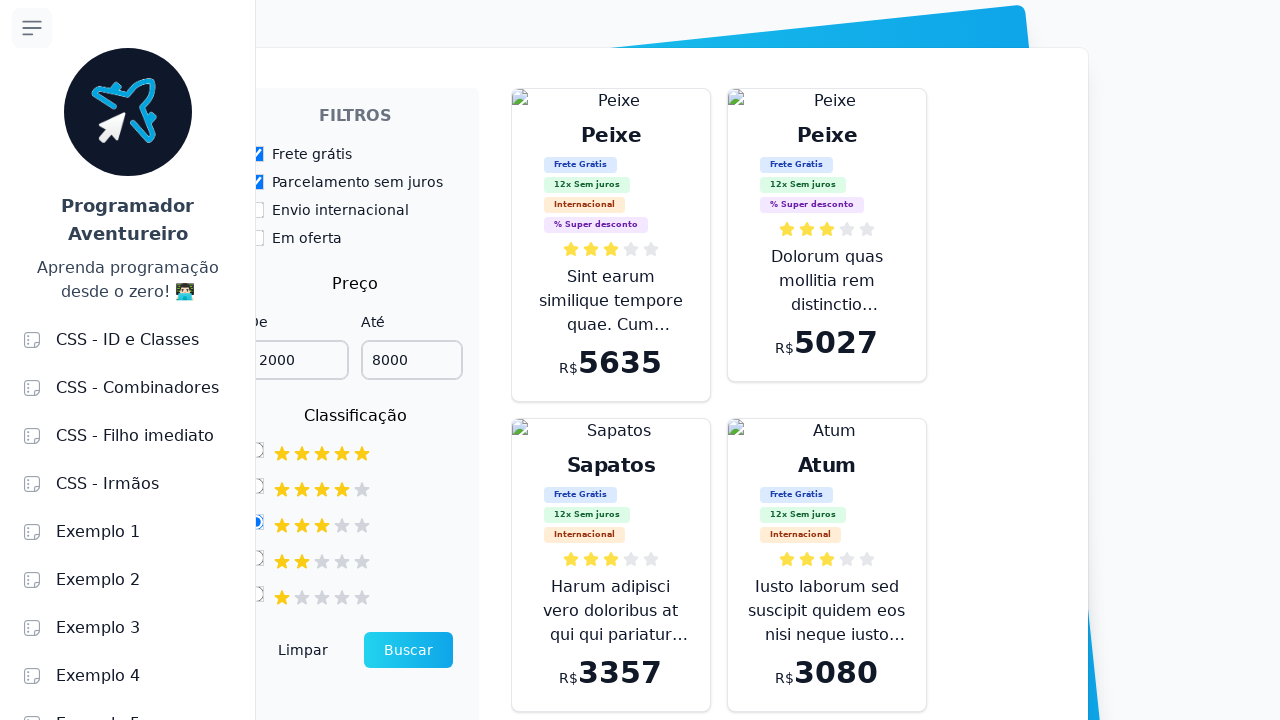

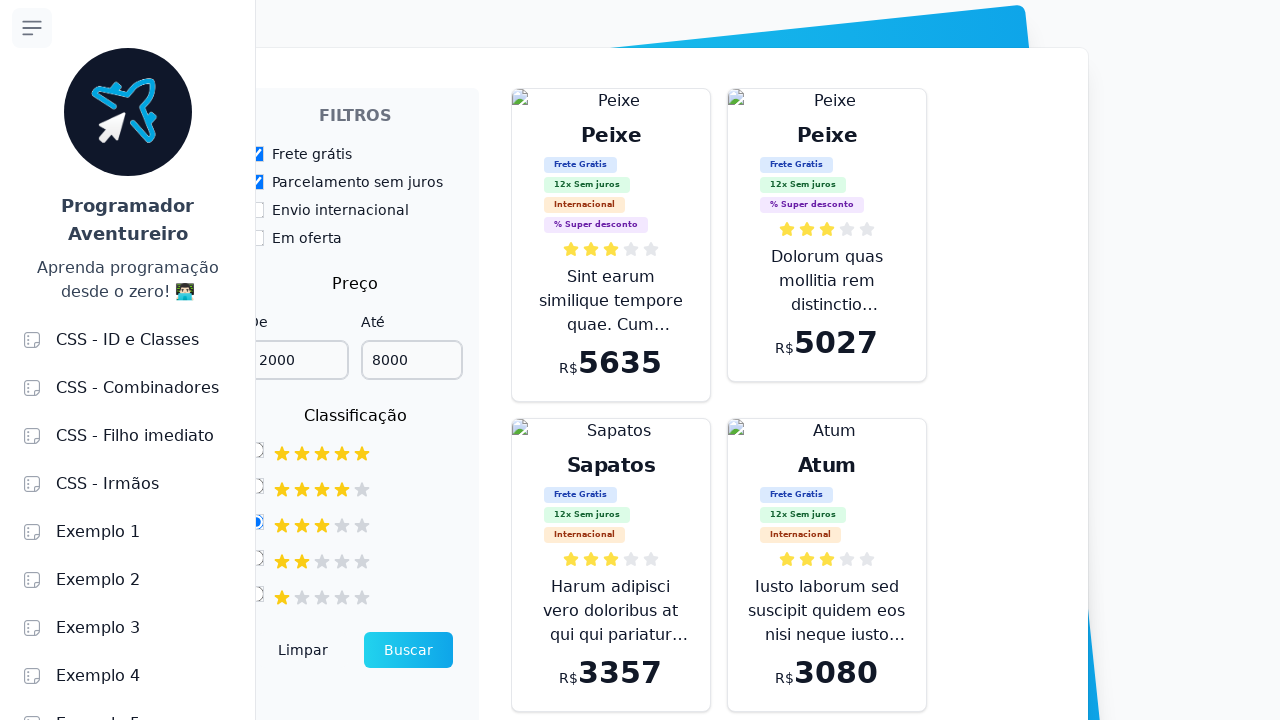